Tests dynamic loading behavior with a 6-second implicit wait by clicking Start button and verifying Hello World text appears

Starting URL: http://the-internet.herokuapp.com/dynamic_loading/2

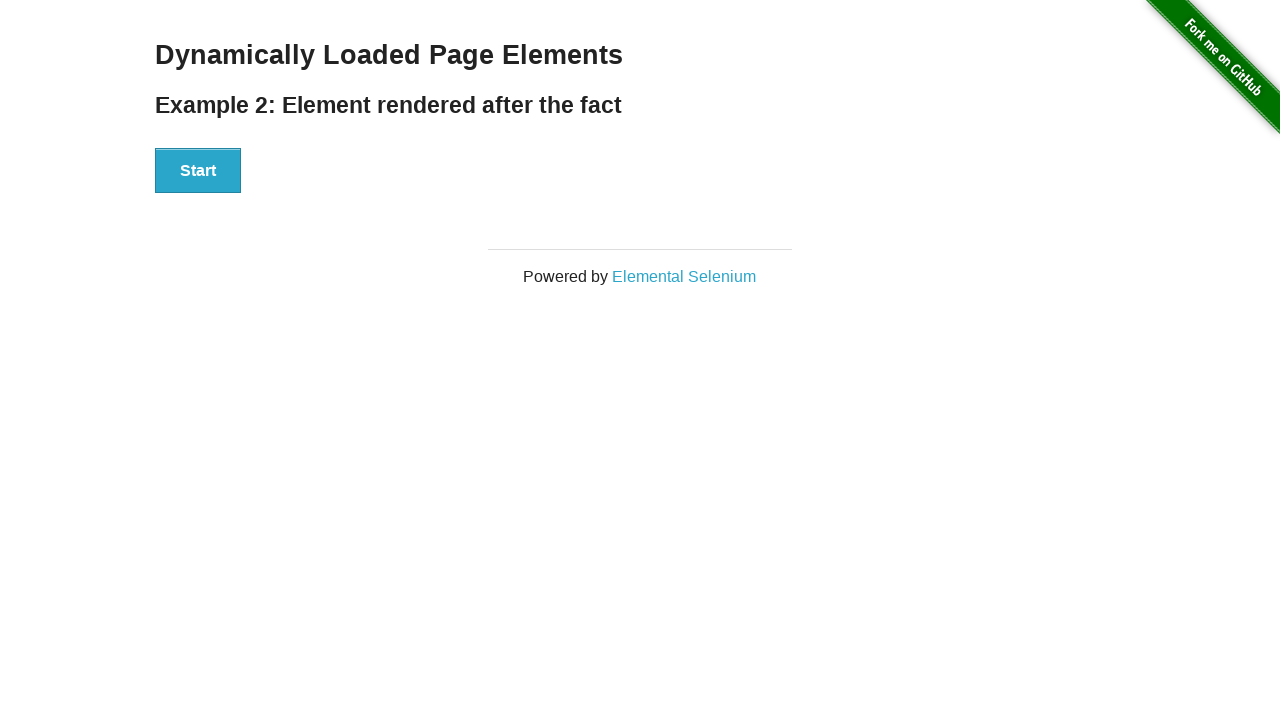

Clicked Start button to trigger dynamic loading at (198, 171) on xpath=//button[text()='Start']
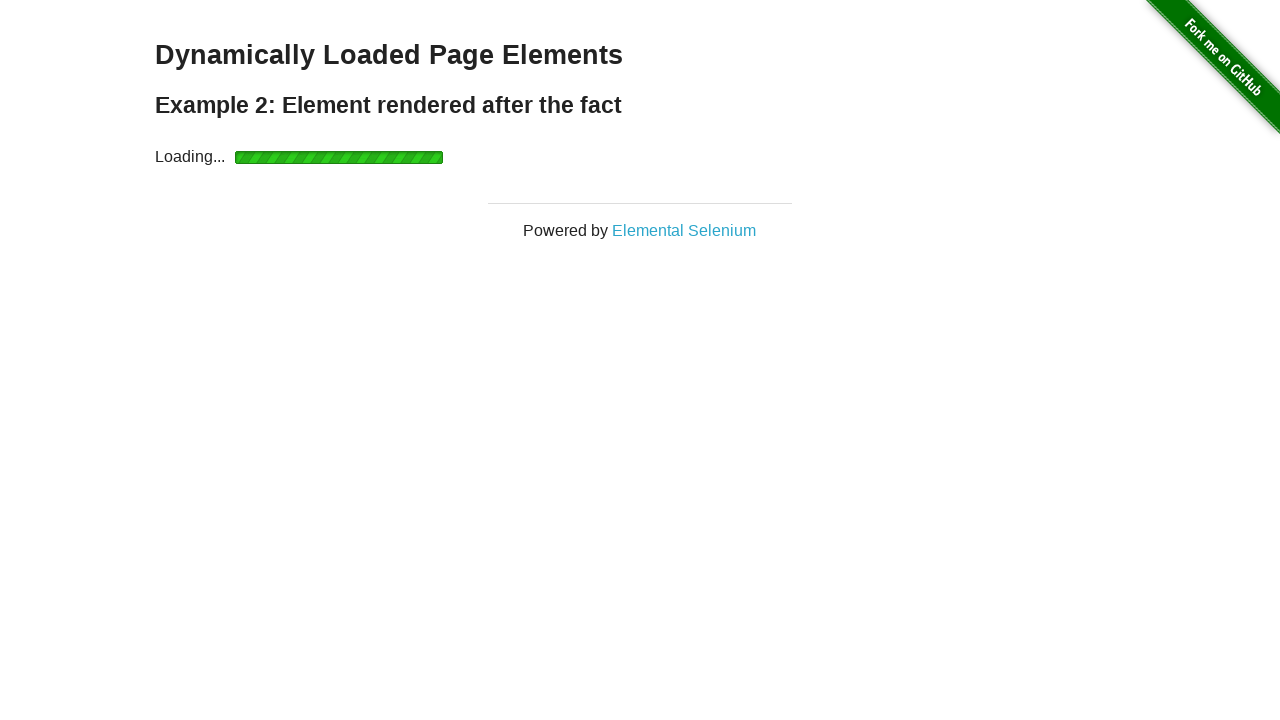

Waited for and verified 'Hello World!' text appeared after 6-second implicit wait
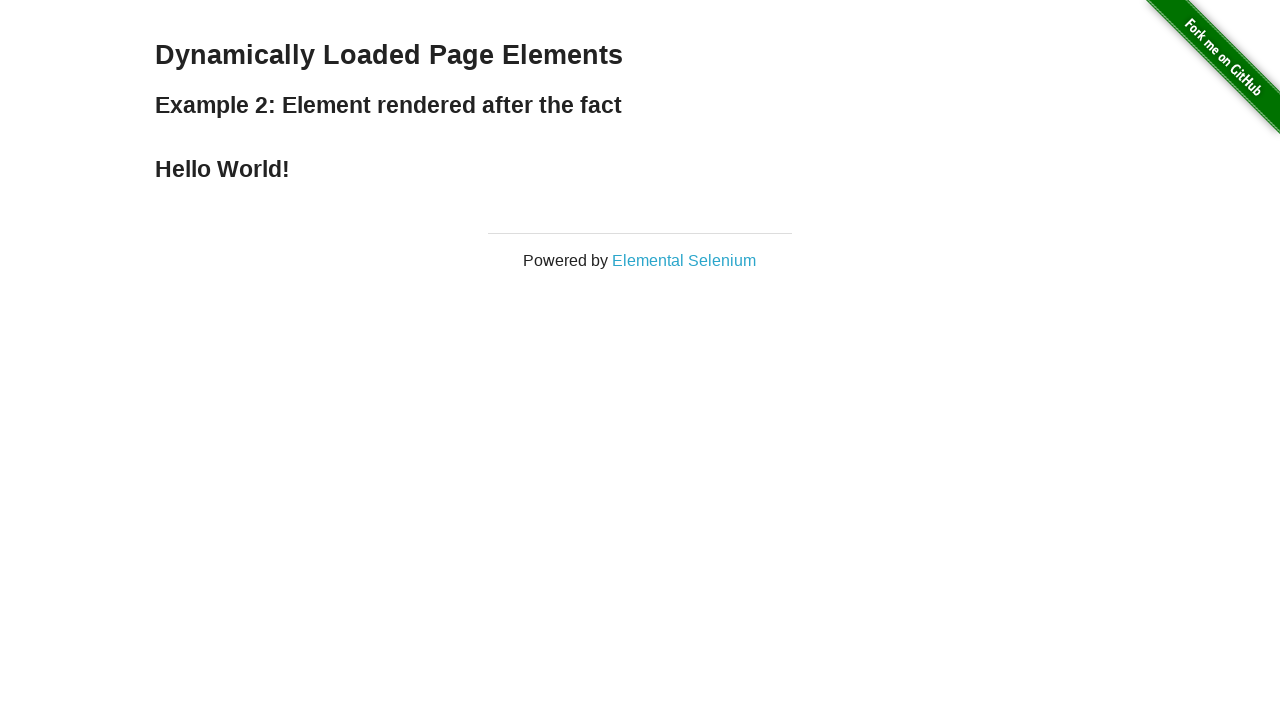

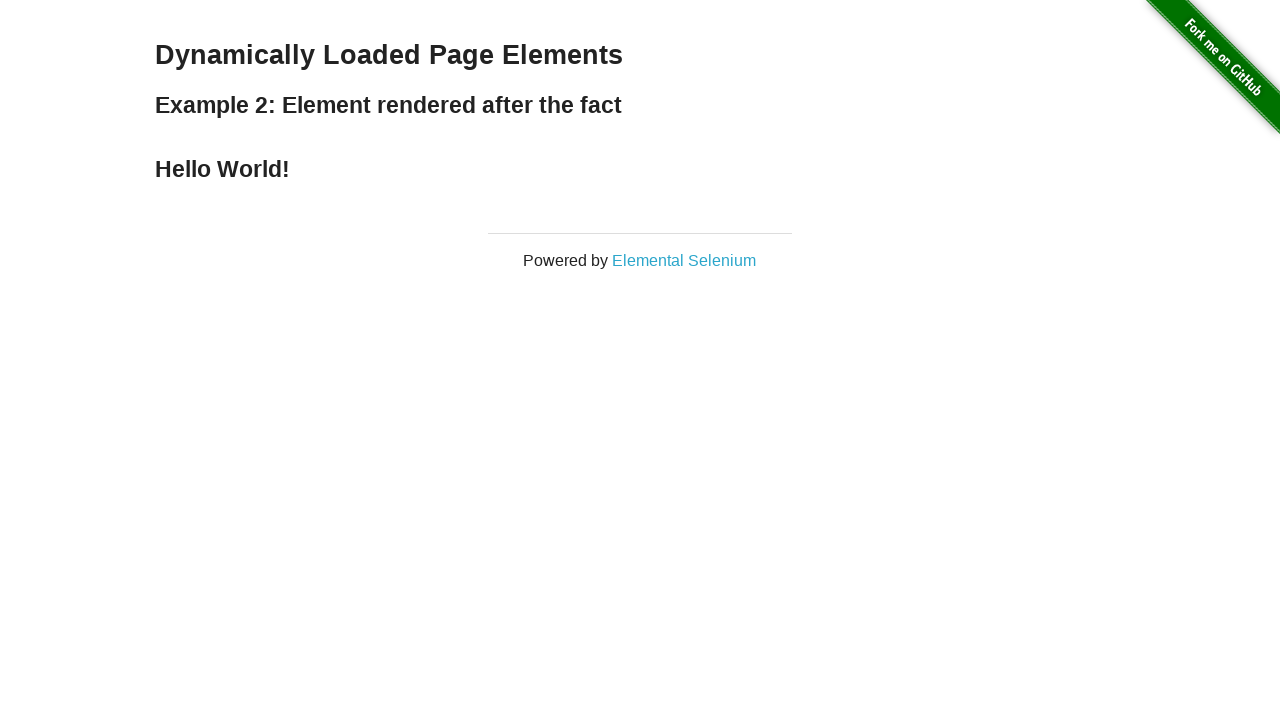